Tests filling out a practice form on DemoQA by entering first name, last name, email, and selecting a gender option

Starting URL: https://demoqa.com/automation-practice-form

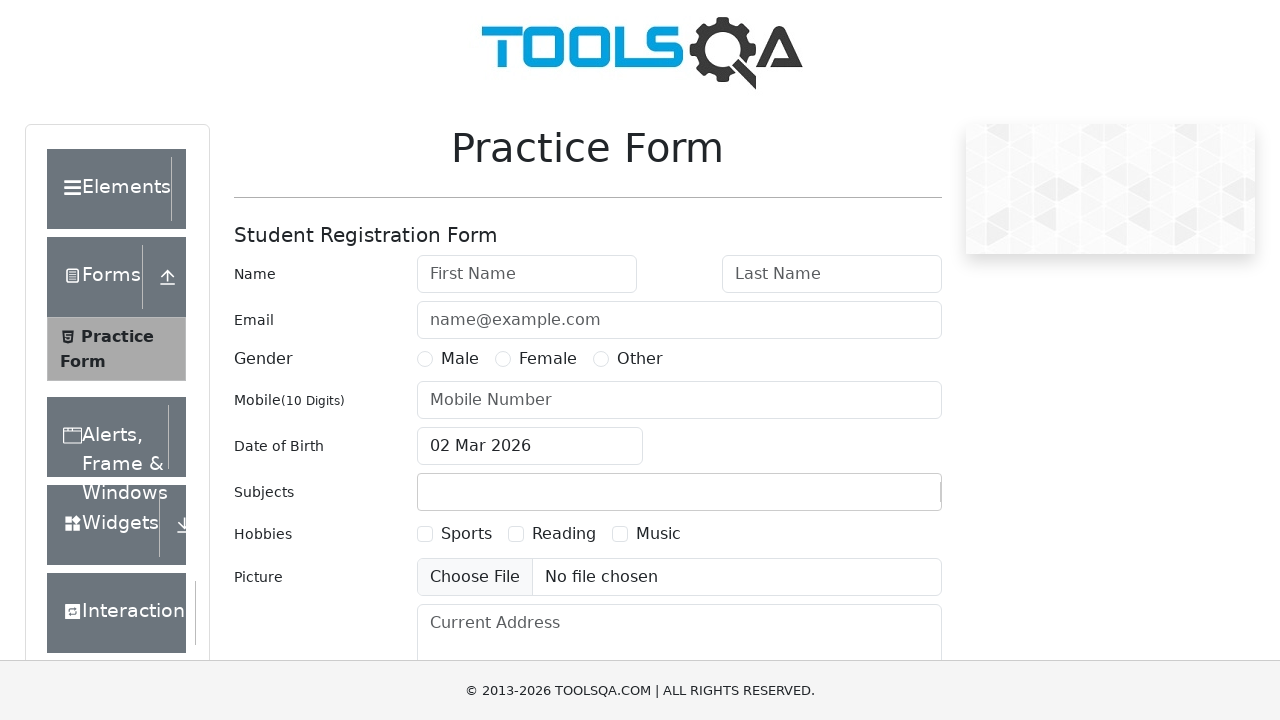

Filled first name field with 'sreenu' on #firstName
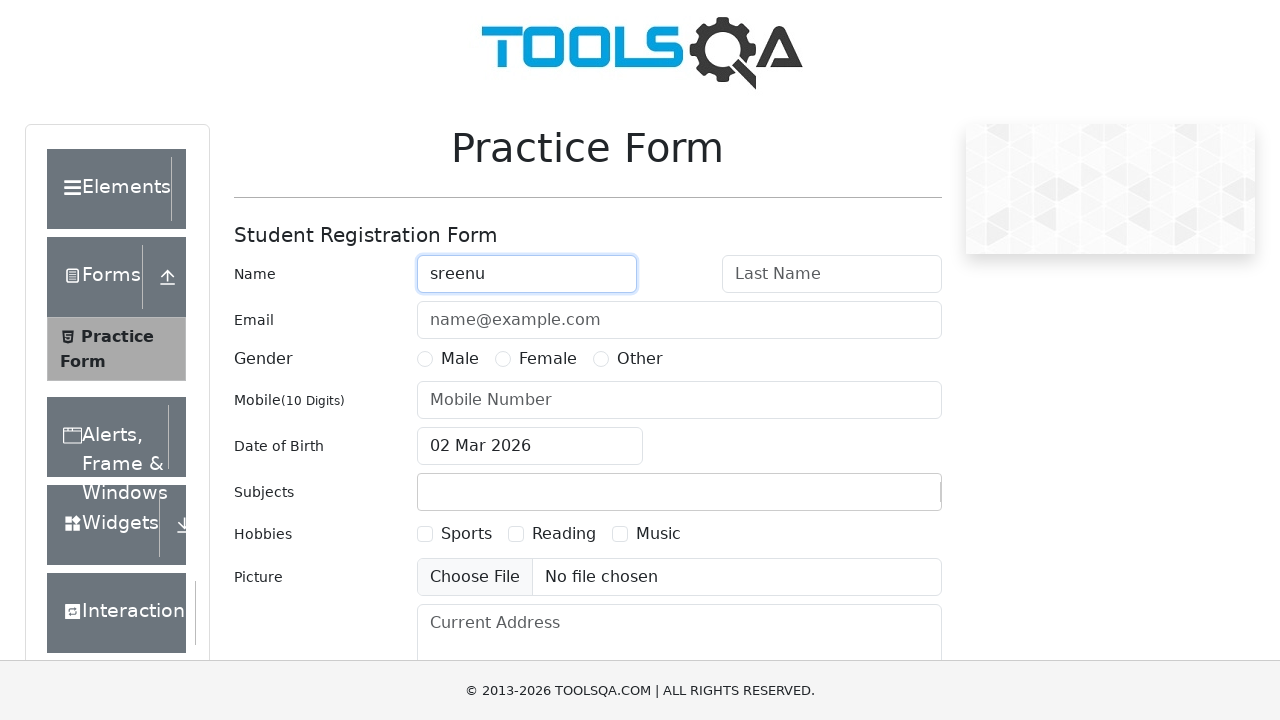

Filled last name field with 'anumandla' on #lastName
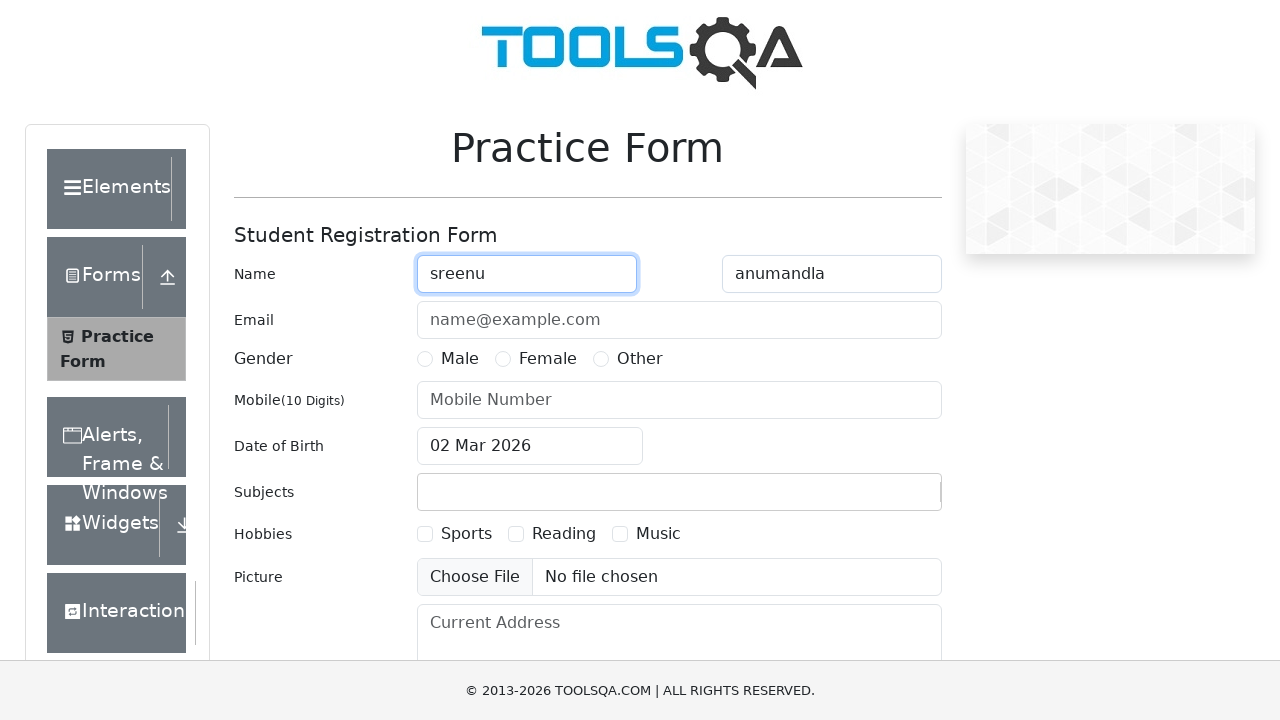

Filled email field with 'sreenuanumandla45@gmail.com' on #userEmail
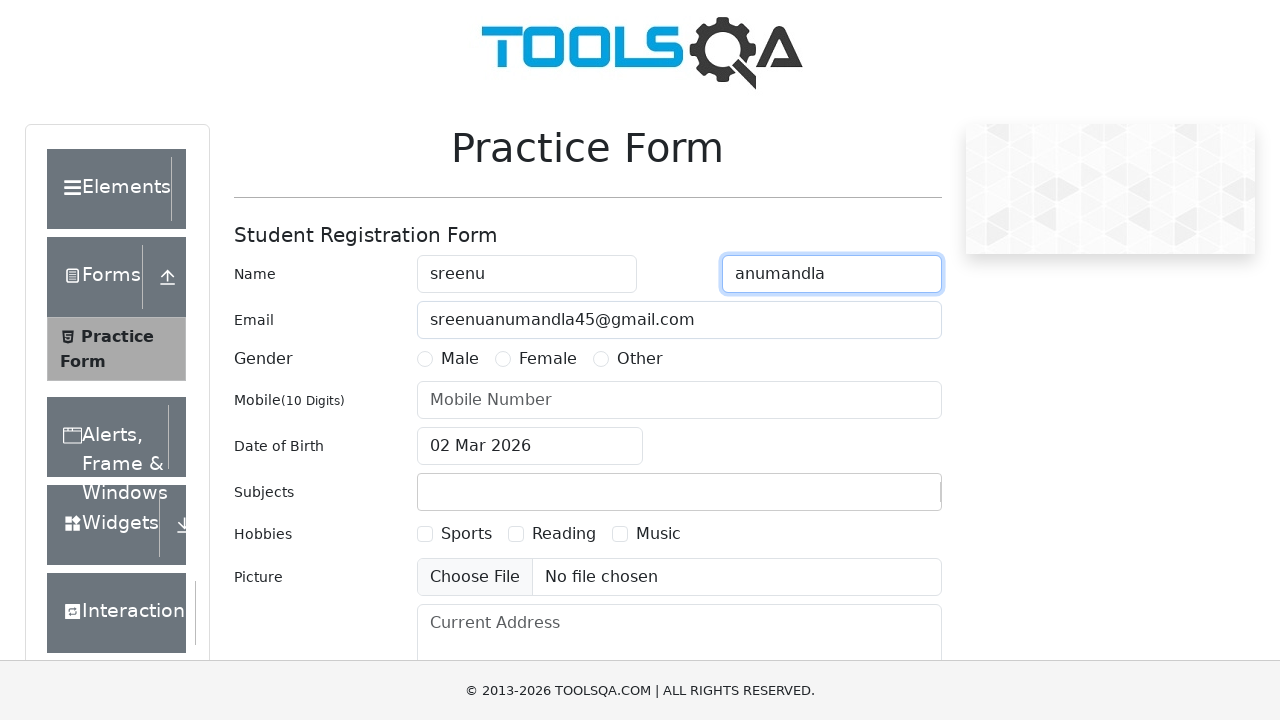

Selected gender option (Male) at (425, 359) on input[name='gender']
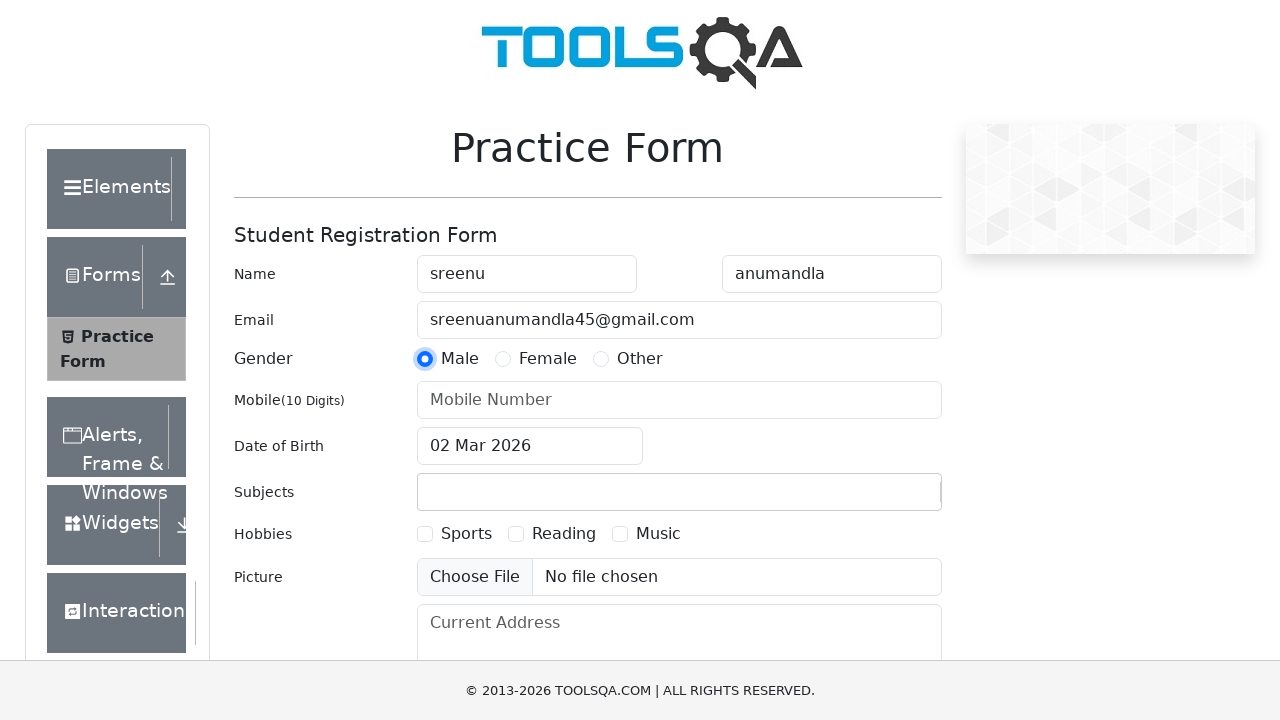

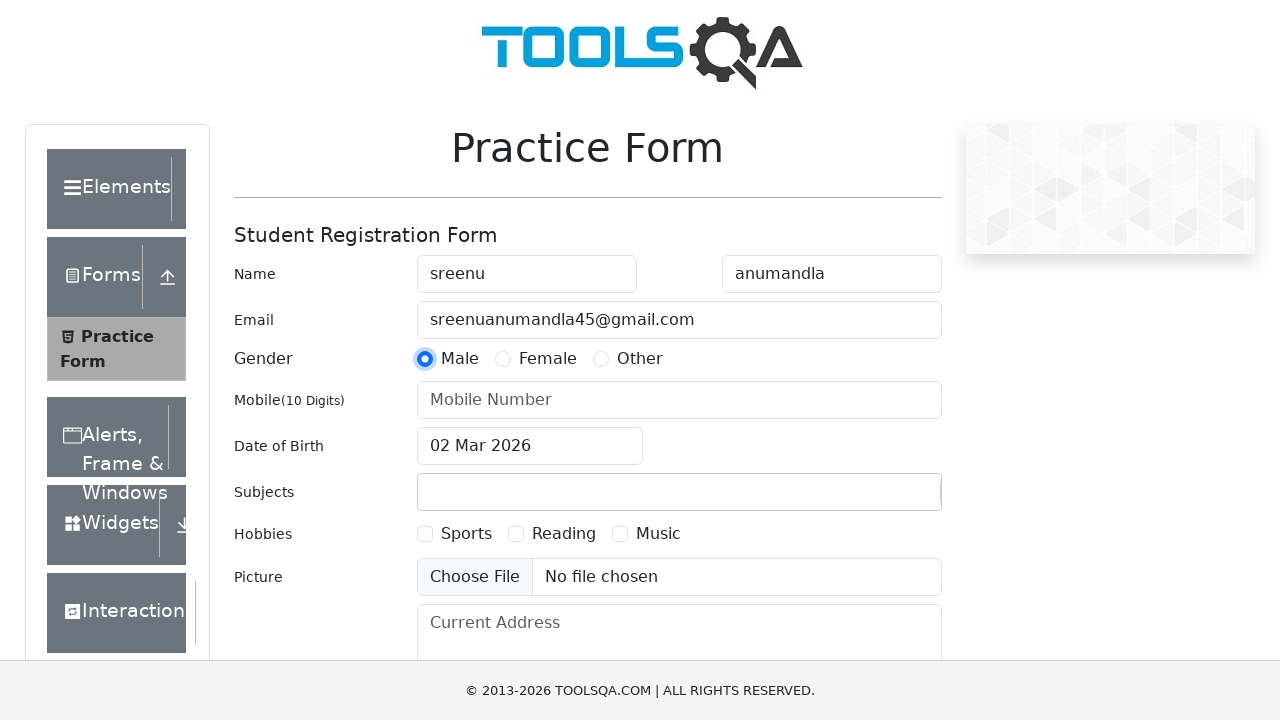